Tests hovering functionality by moving the mouse over multiple navigation menu items on the FirstCry website to trigger hover effects

Starting URL: https://www.firstcry.com/

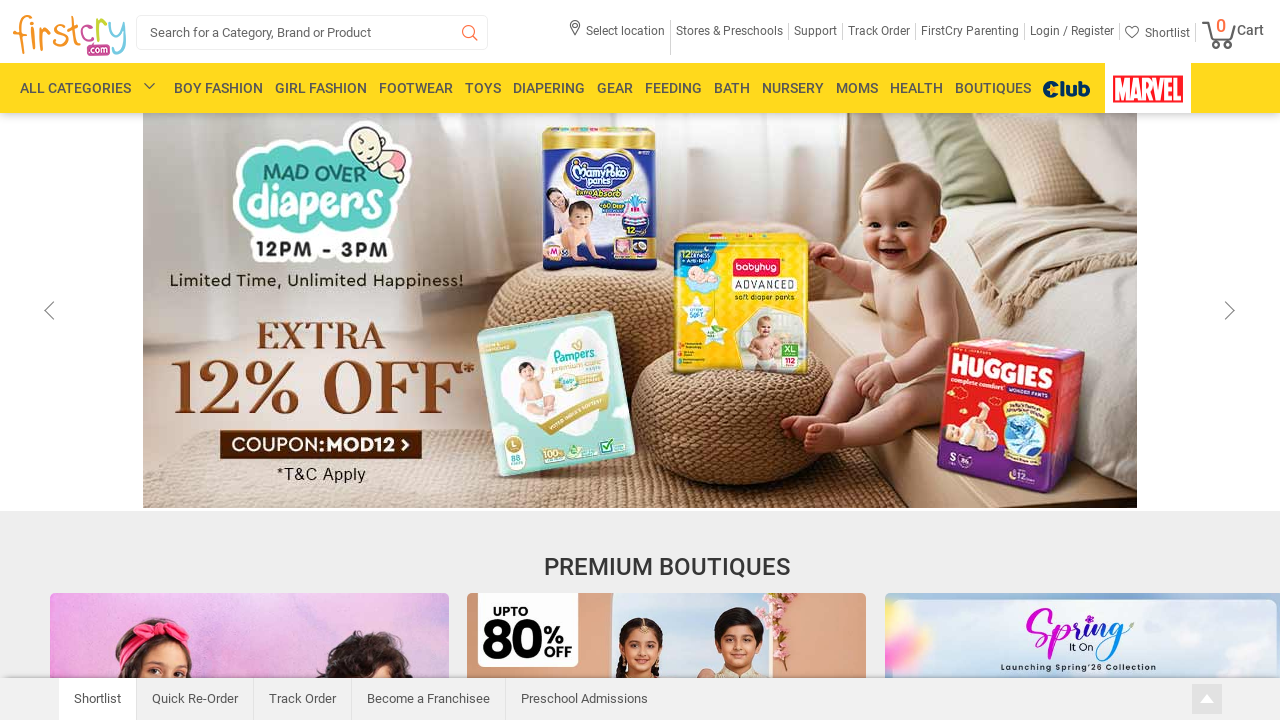

Located BOY FASHION navigation link
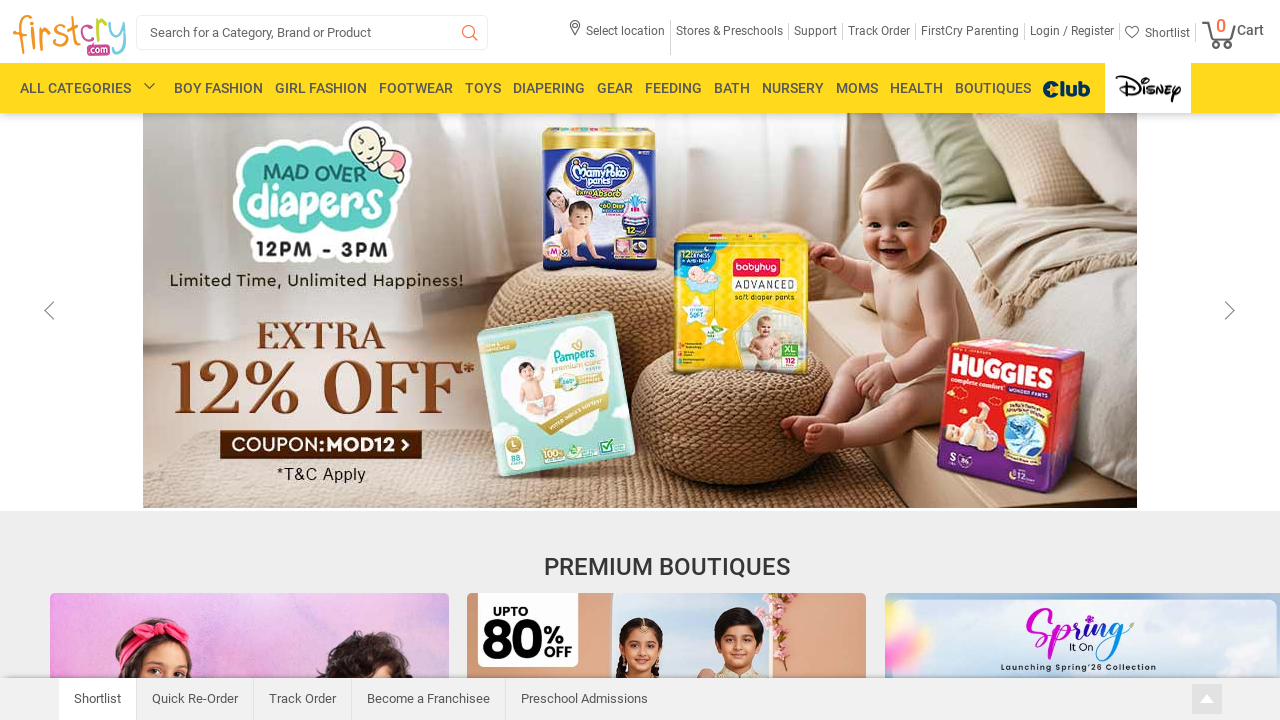

Located GIRL FASHION navigation link
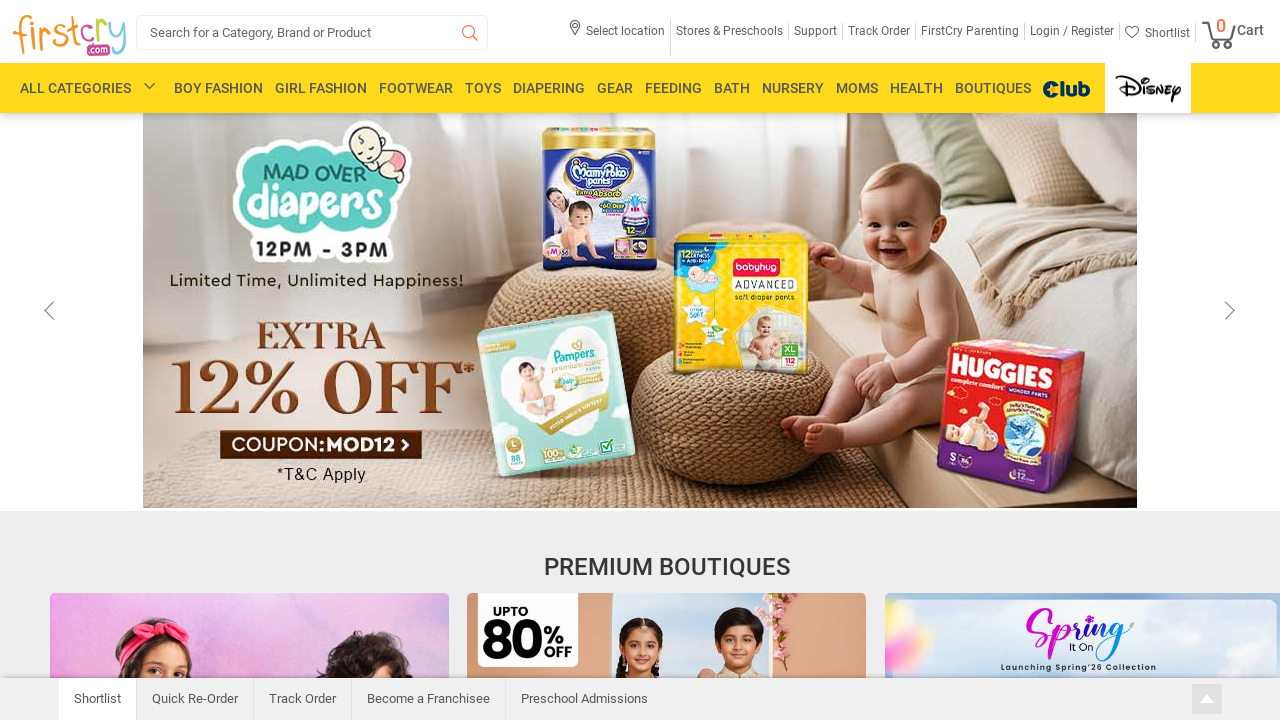

Located Footwear navigation link
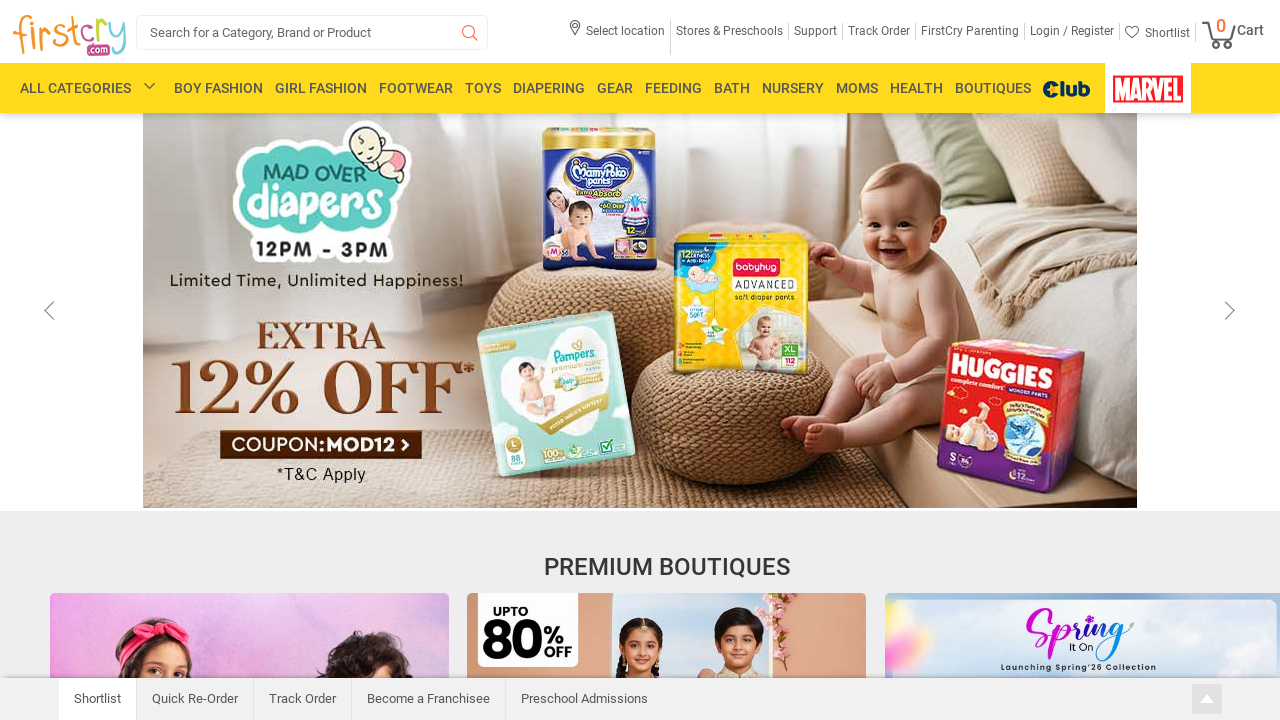

Located Toys navigation link
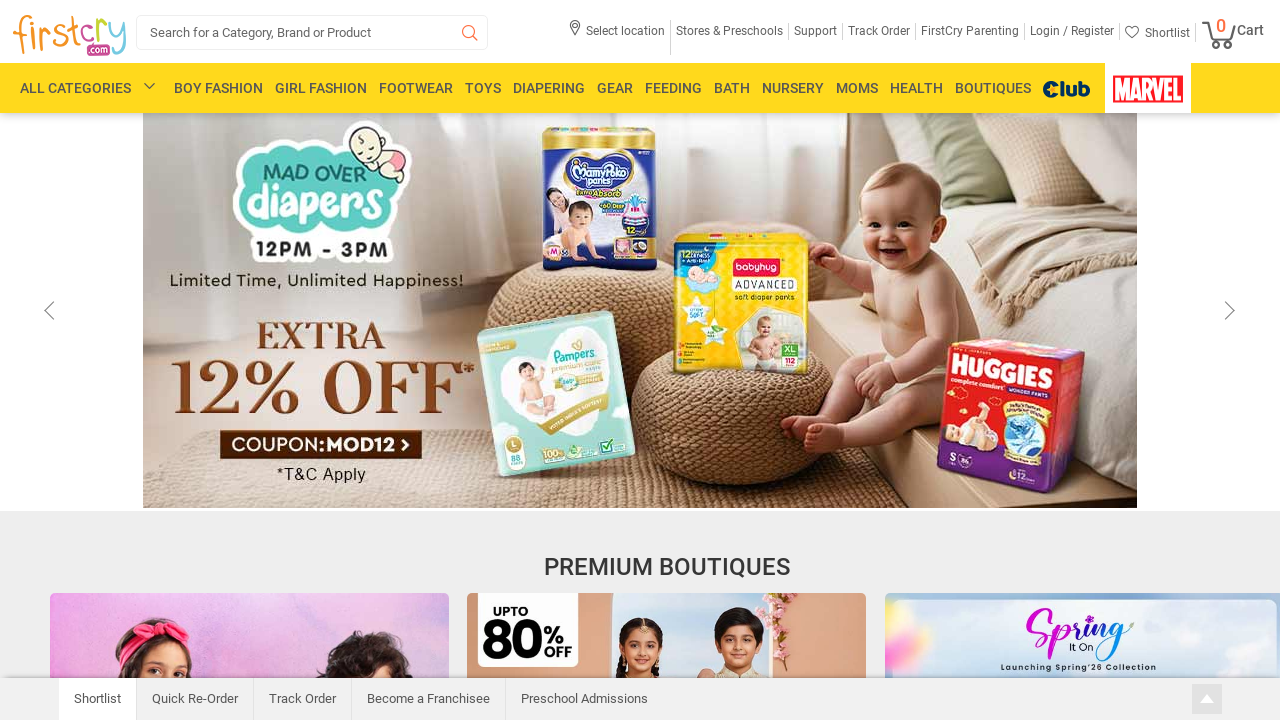

Located Diapering navigation link
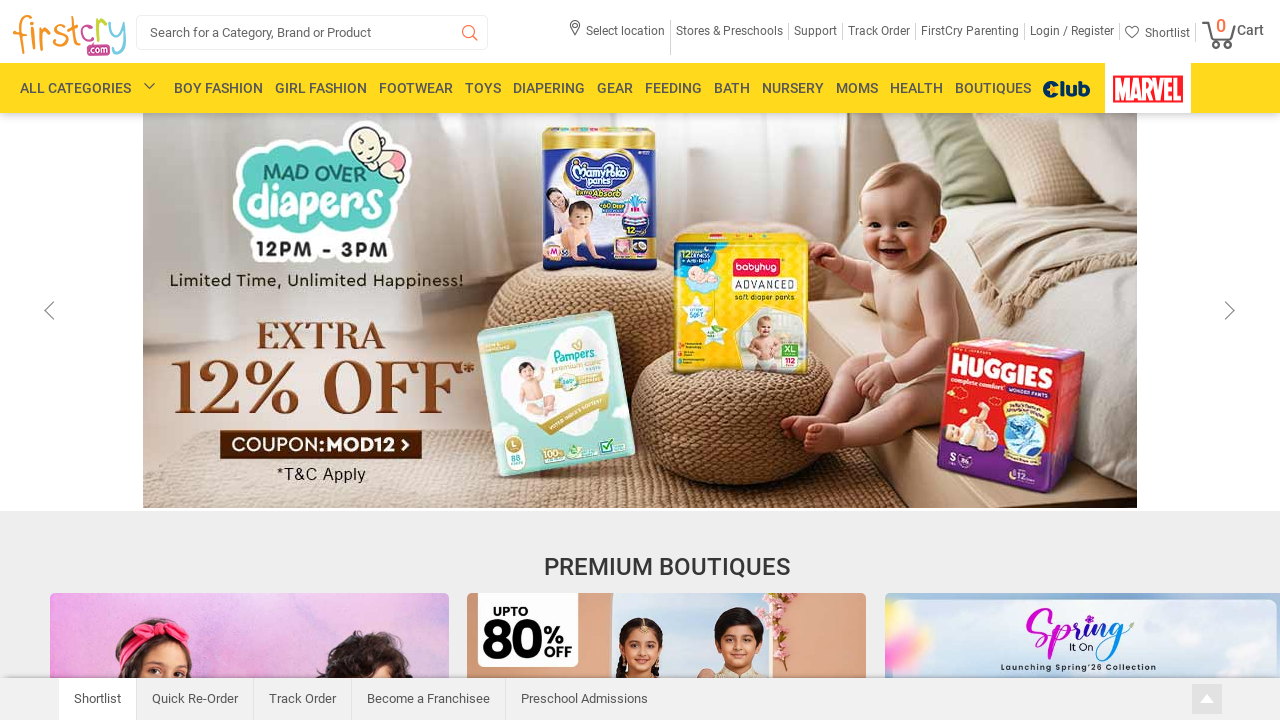

Located Gear navigation link
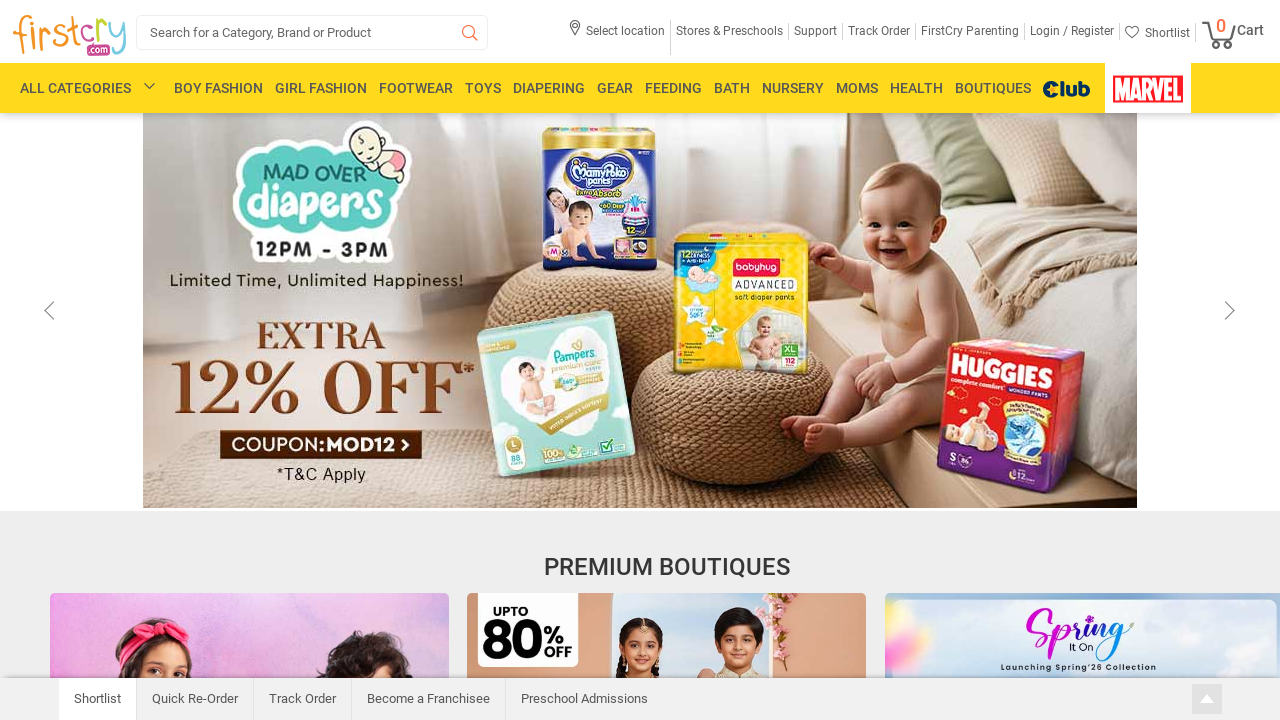

Located Feeding navigation link
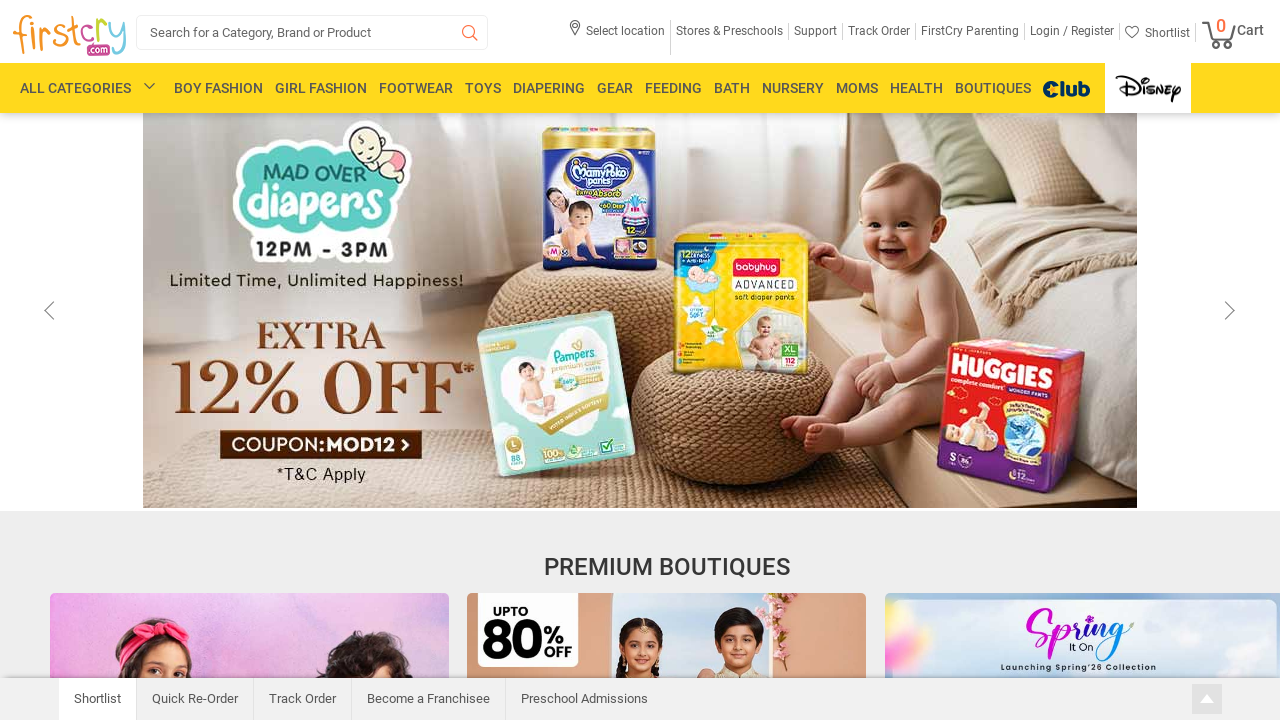

Located Bath navigation link
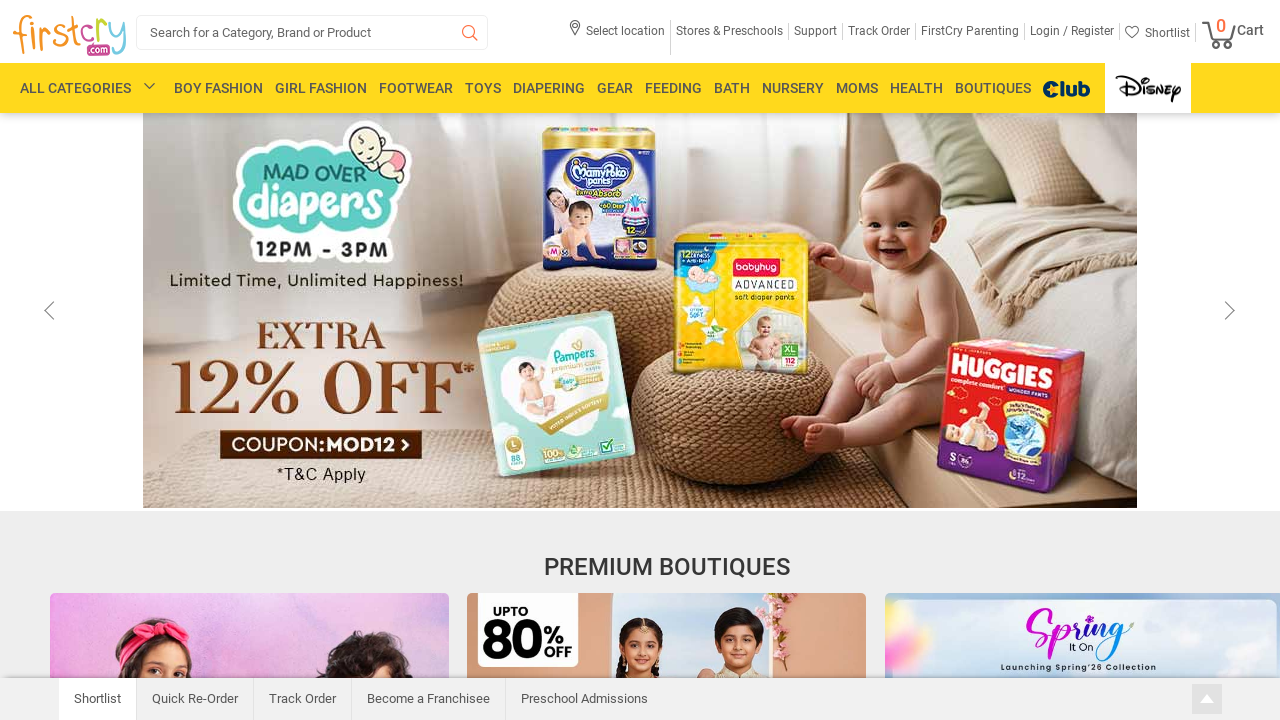

Located Nursery navigation link
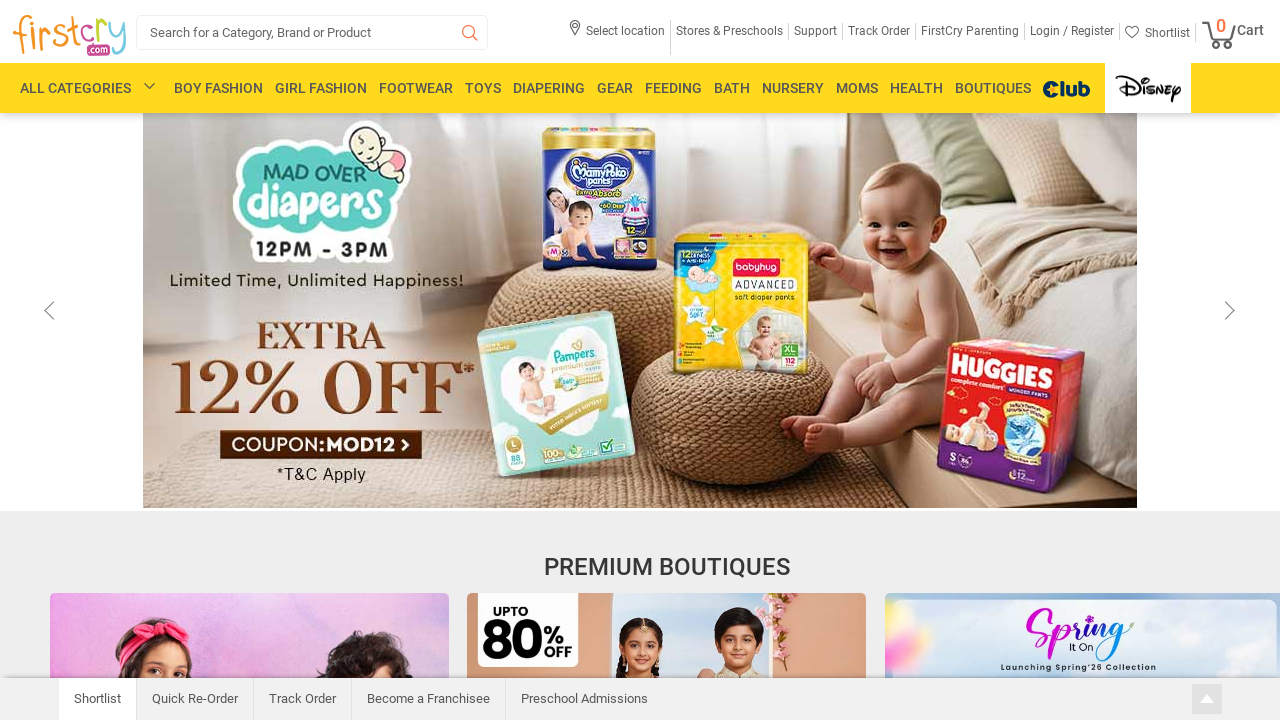

Located Moms navigation link
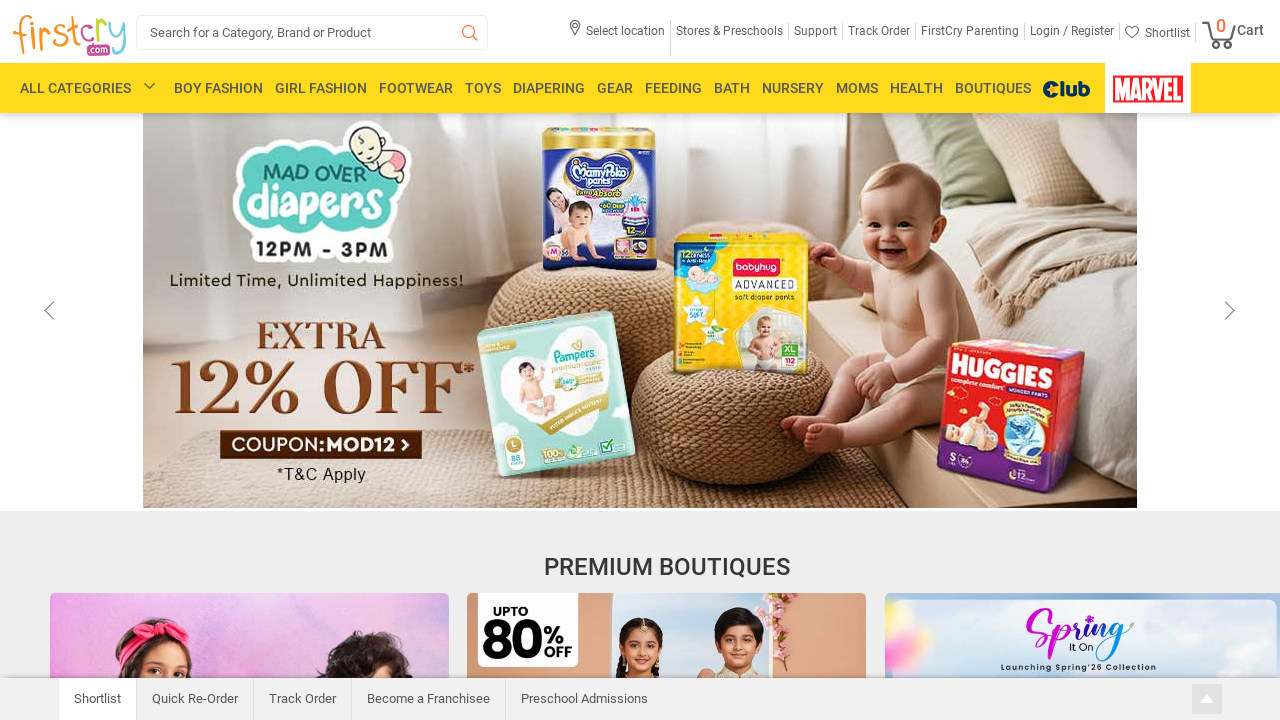

Located Health navigation link
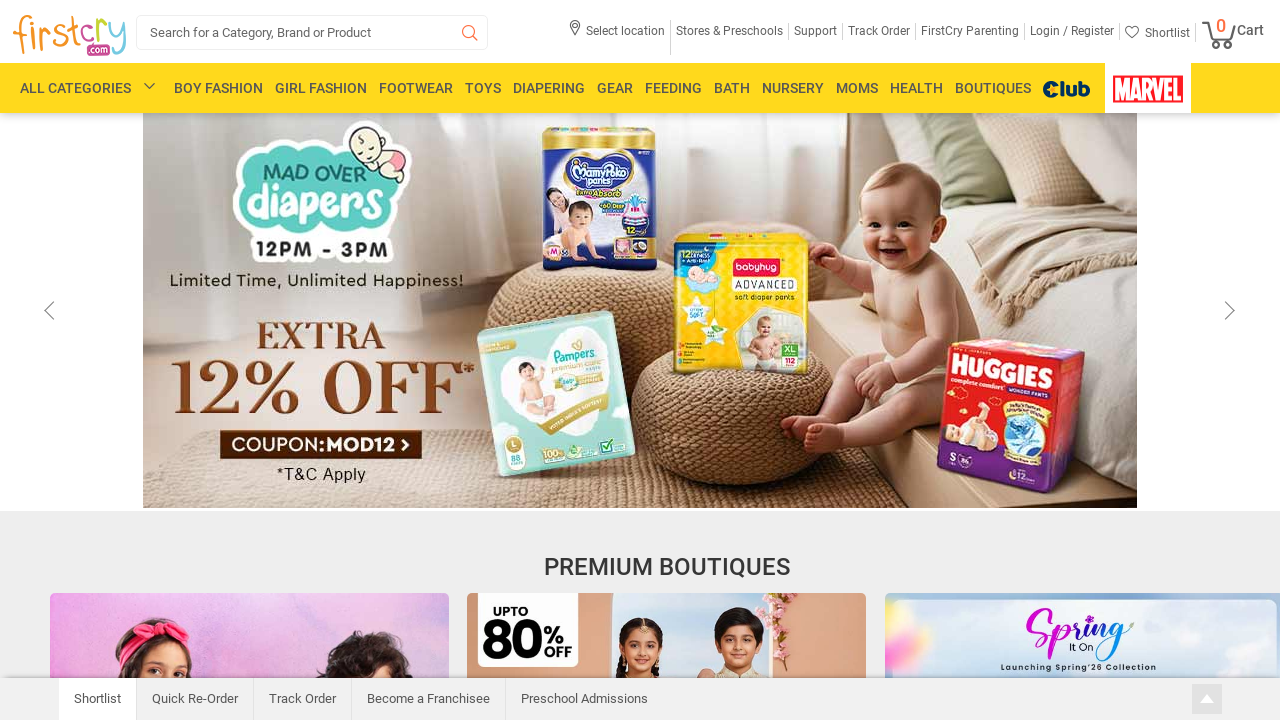

Located Boutiques navigation link
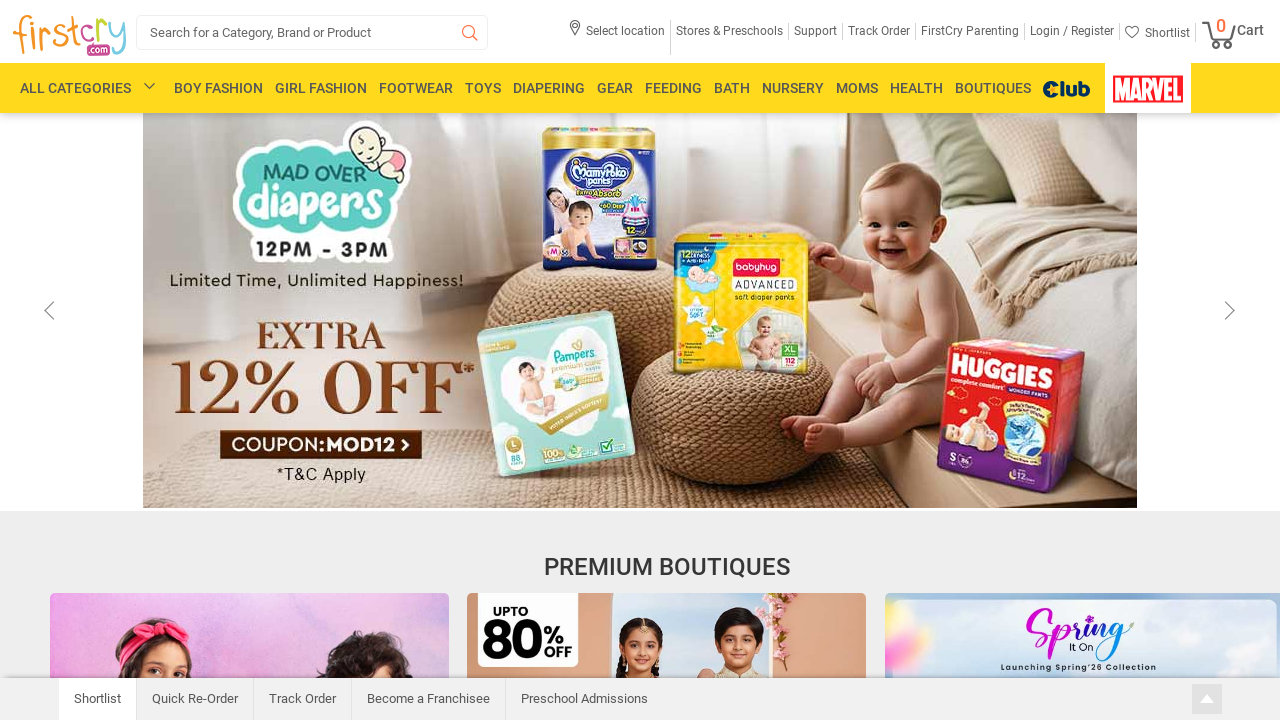

Hovered over BOY FASHION menu item to trigger hover effects at (218, 88) on xpath=//a[text()=' BOY FASHION']
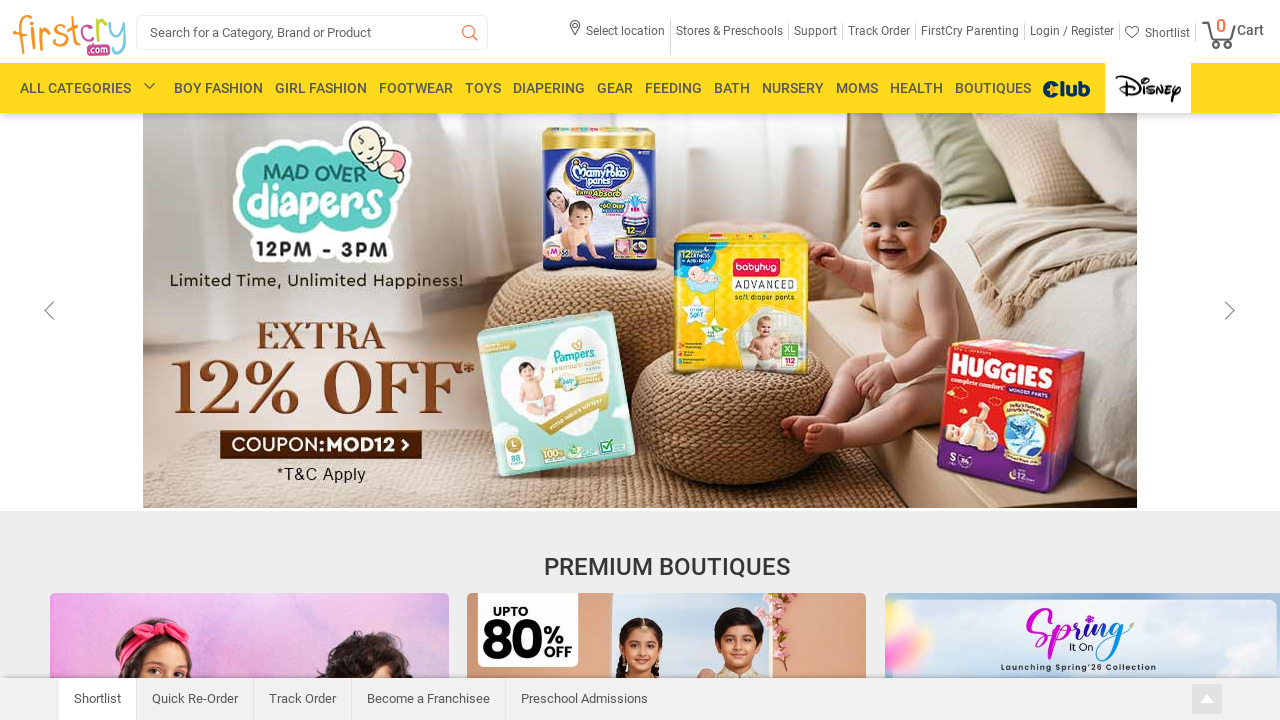

Waited 1 second for hover effects to display
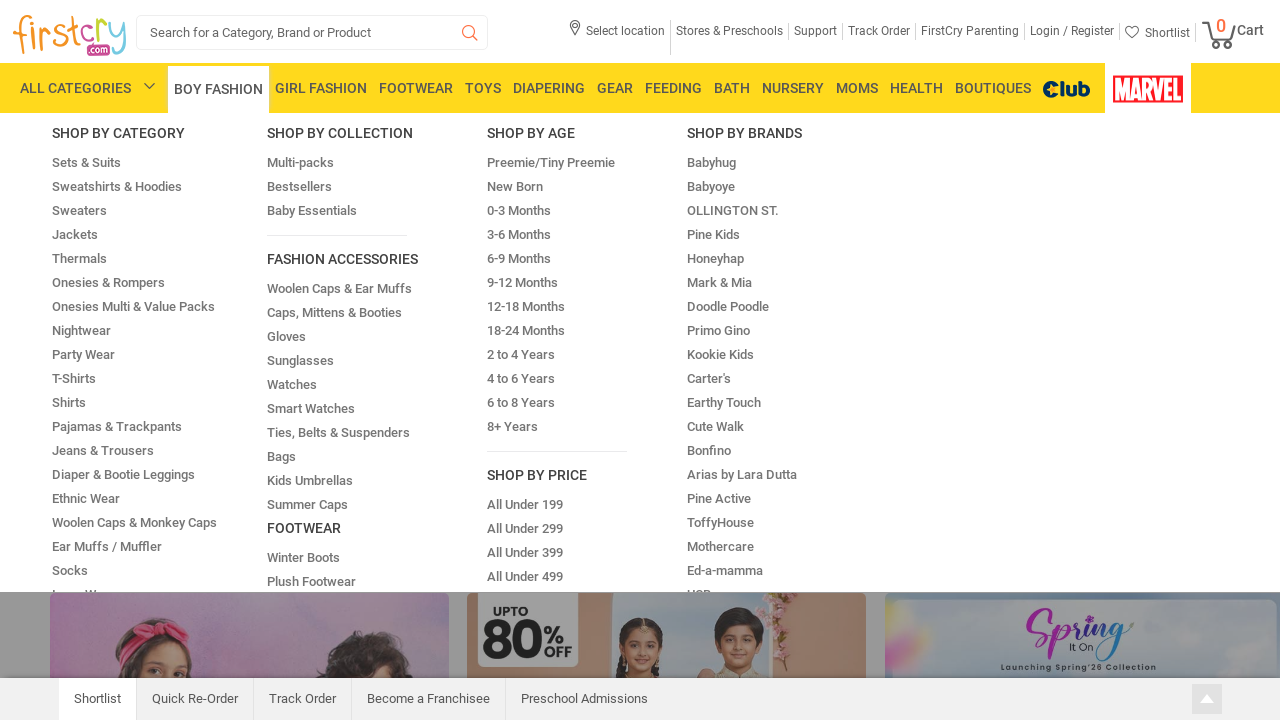

Hovered over GIRL FASHION menu item to trigger hover effects at (321, 88) on xpath=//a[text()=' GIRL FASHION']
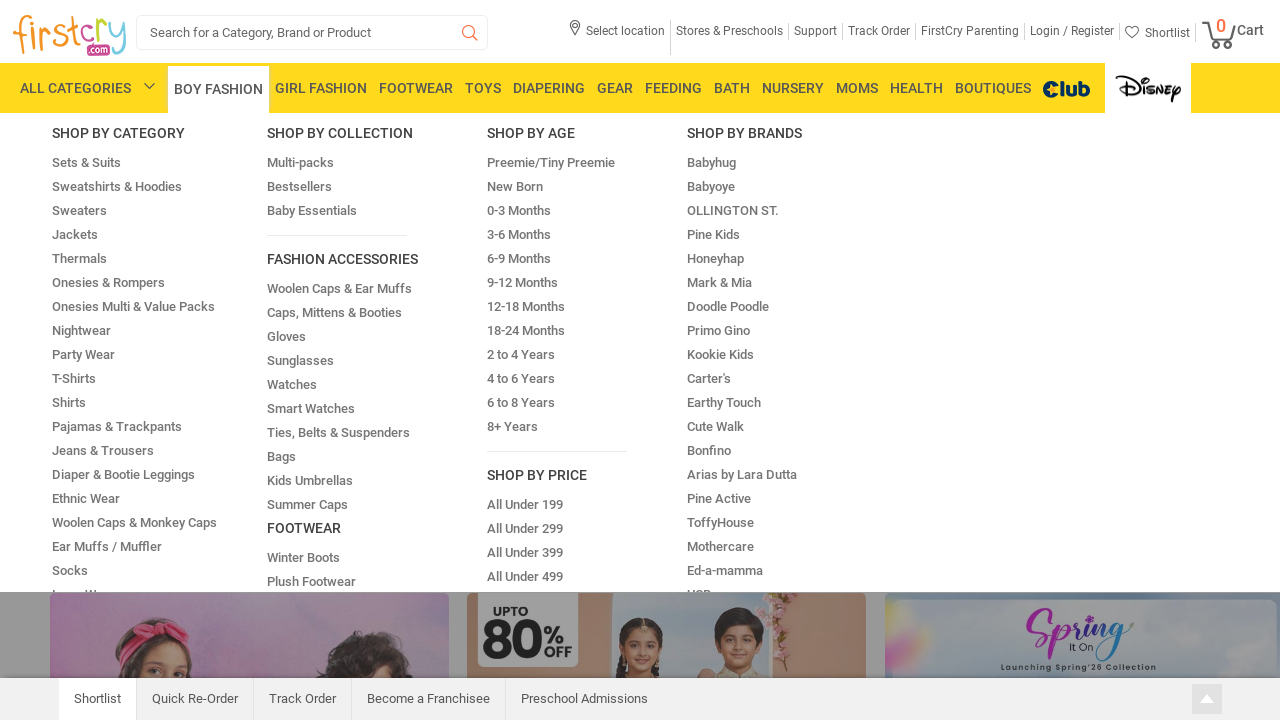

Waited 1 second for hover effects to display
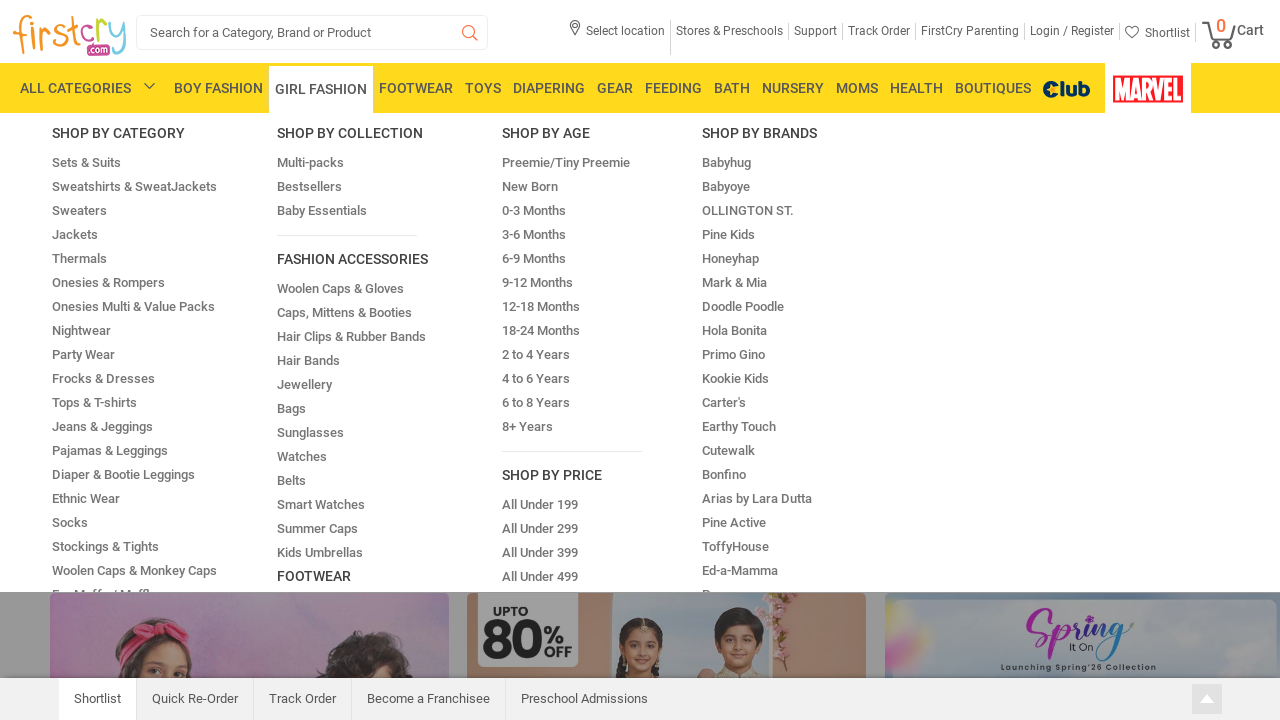

Hovered over Footwear menu item to trigger hover effects at (416, 88) on xpath=//a[text()=' Footwear']
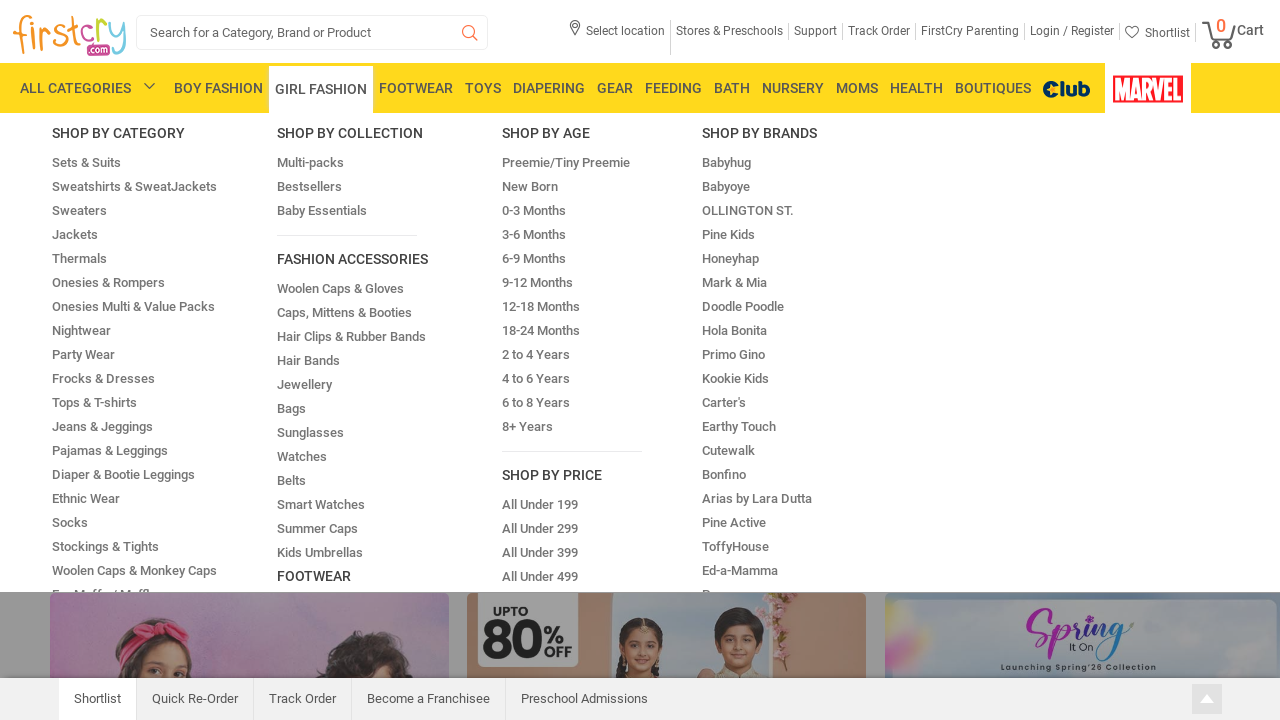

Waited 1 second for hover effects to display
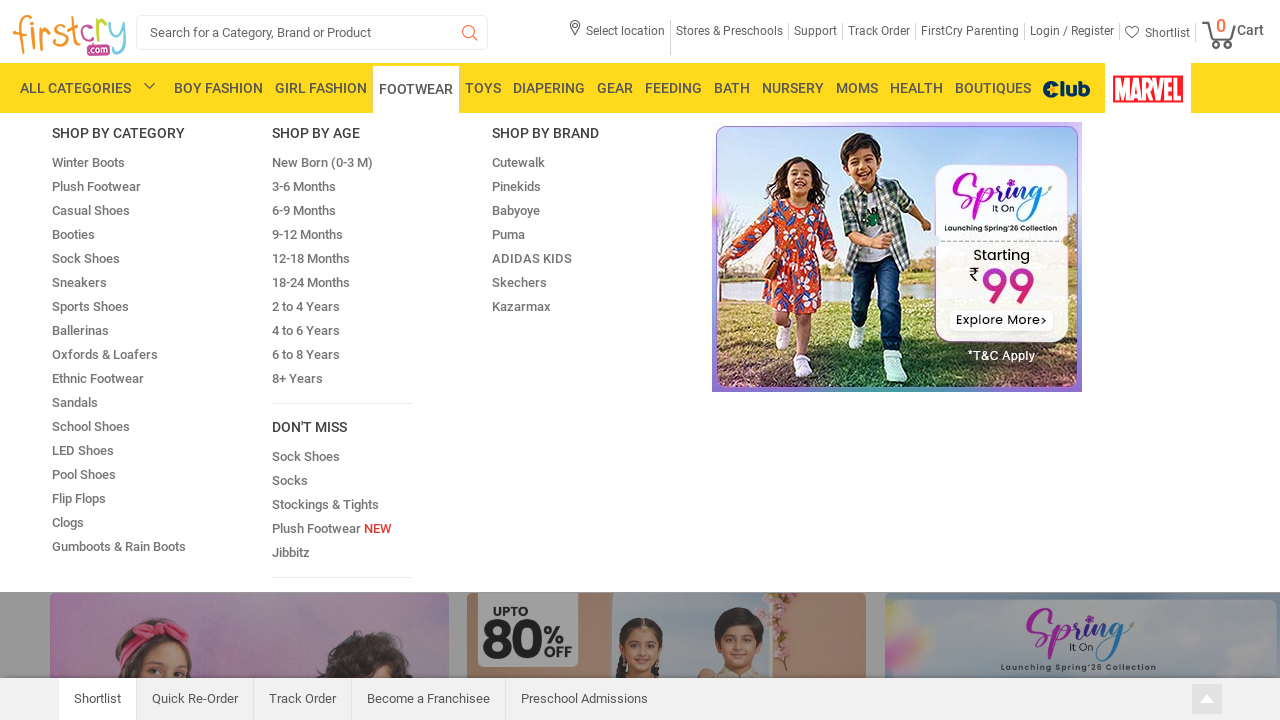

Hovered over Toys menu item to trigger hover effects at (483, 88) on xpath=//a[text()=' Toys']
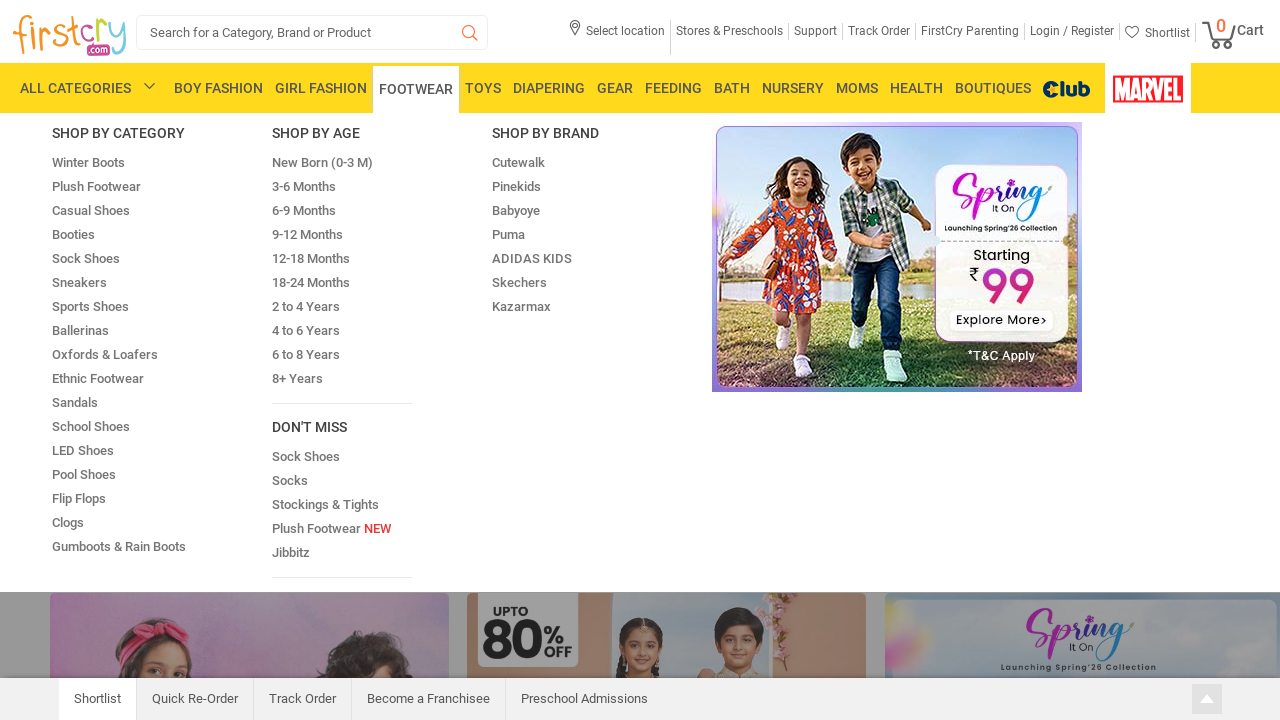

Waited 1 second for hover effects to display
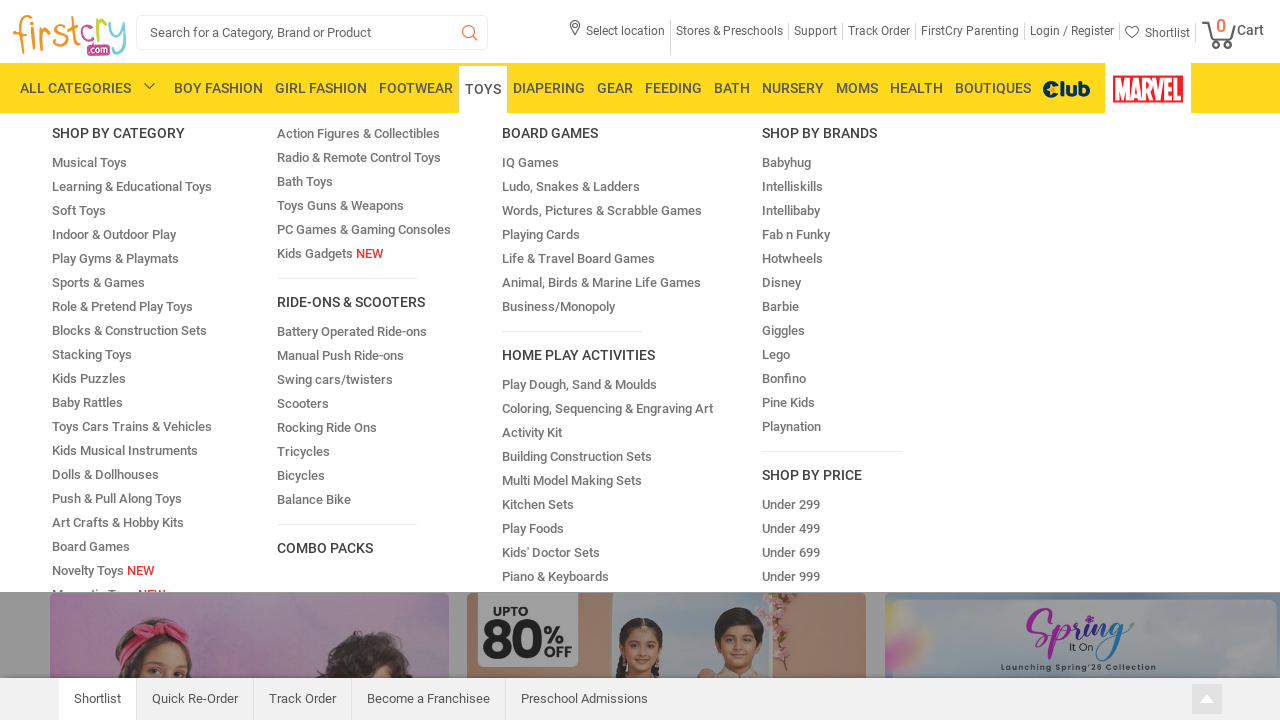

Hovered over Diapering menu item to trigger hover effects at (549, 88) on xpath=//a[text()=' Diapering']
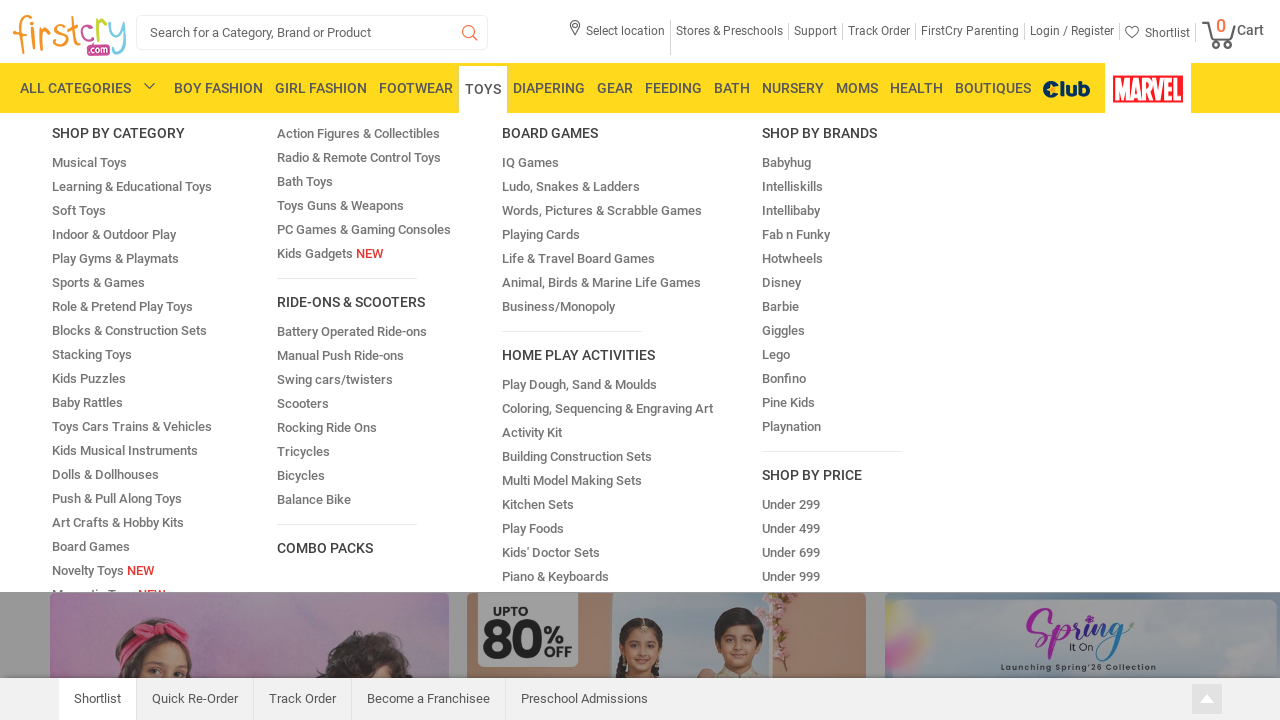

Waited 1 second for hover effects to display
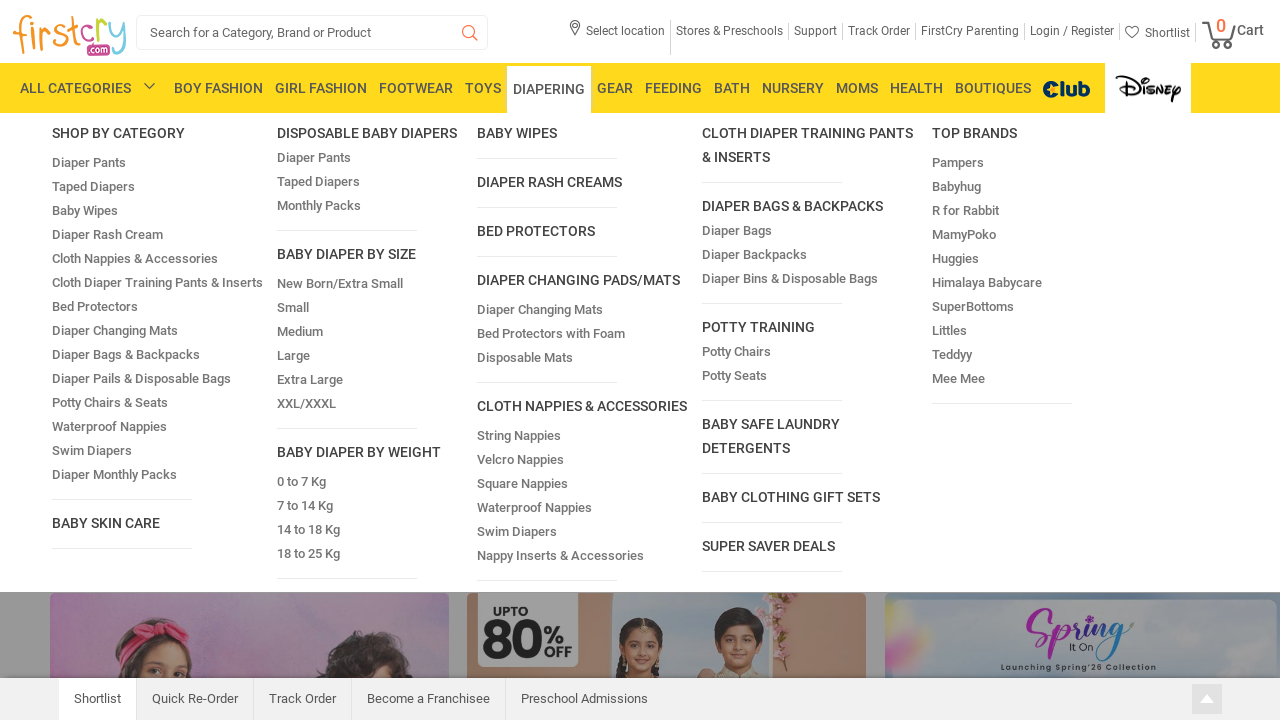

Hovered over Gear menu item to trigger hover effects at (615, 88) on xpath=//a[text()=' Gear']
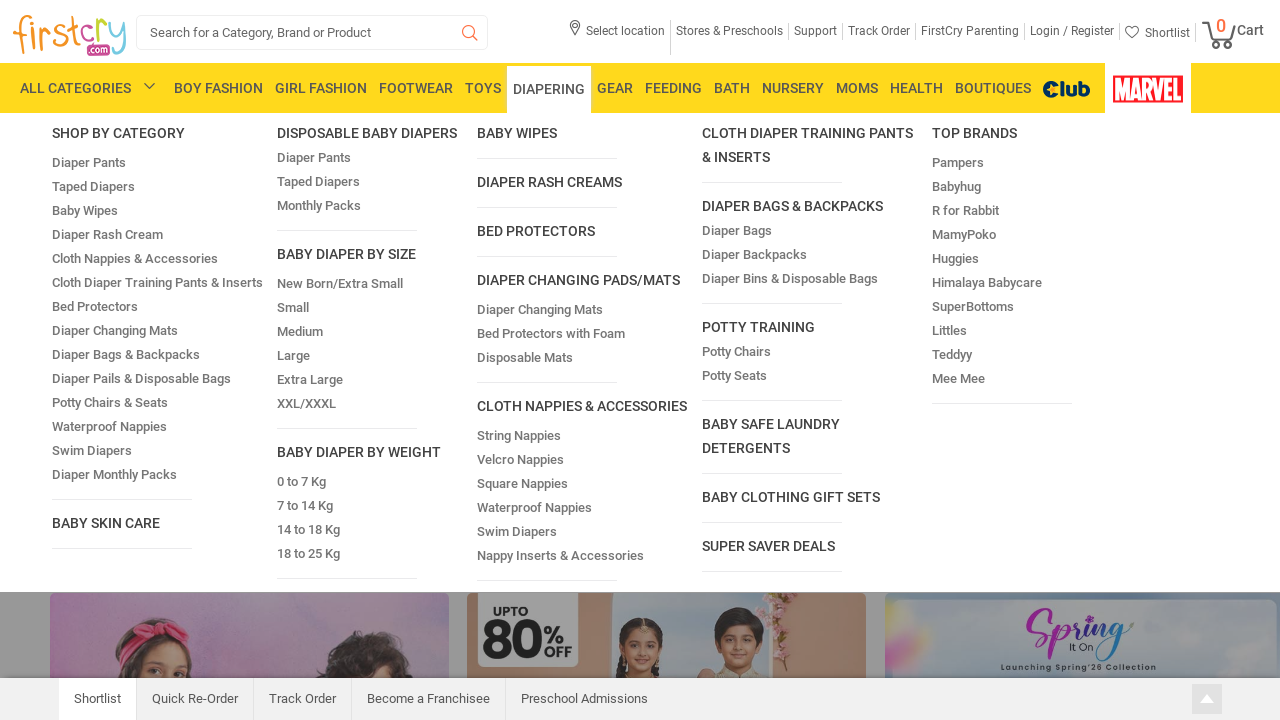

Waited 1 second for hover effects to display
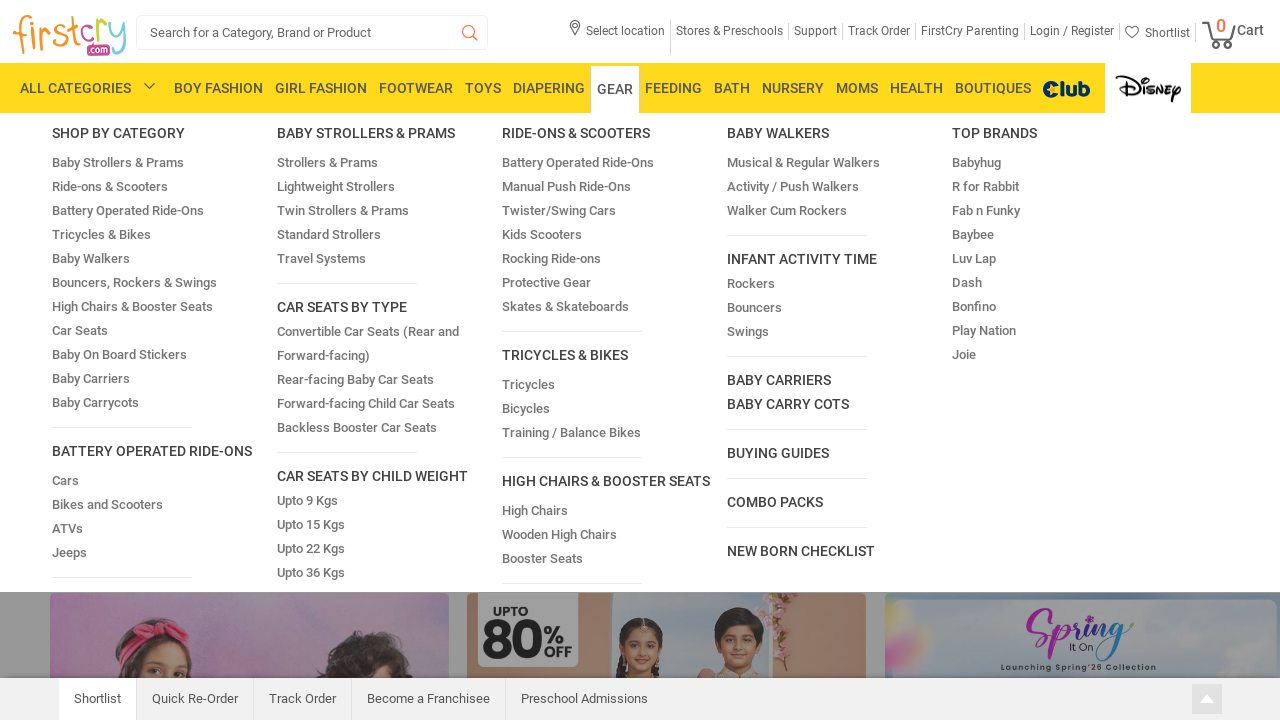

Hovered over Feeding menu item to trigger hover effects at (674, 88) on xpath=//a[text()=' Feeding']
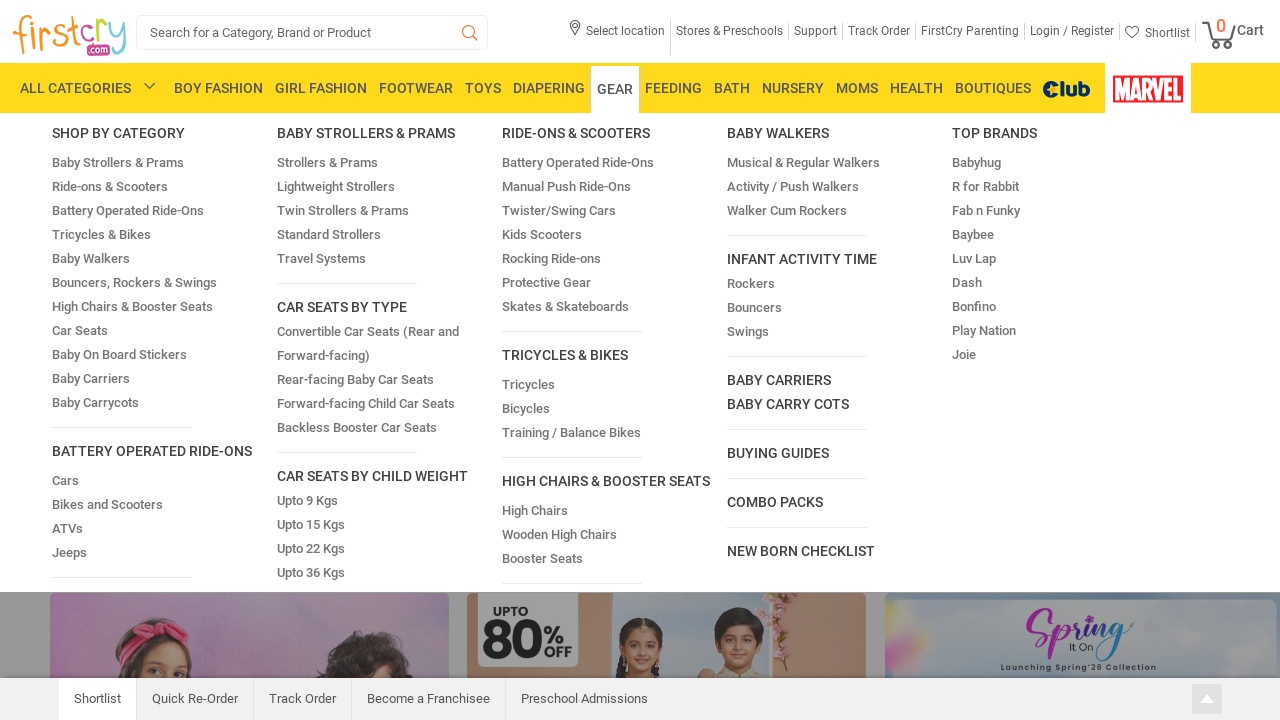

Waited 1 second for hover effects to display
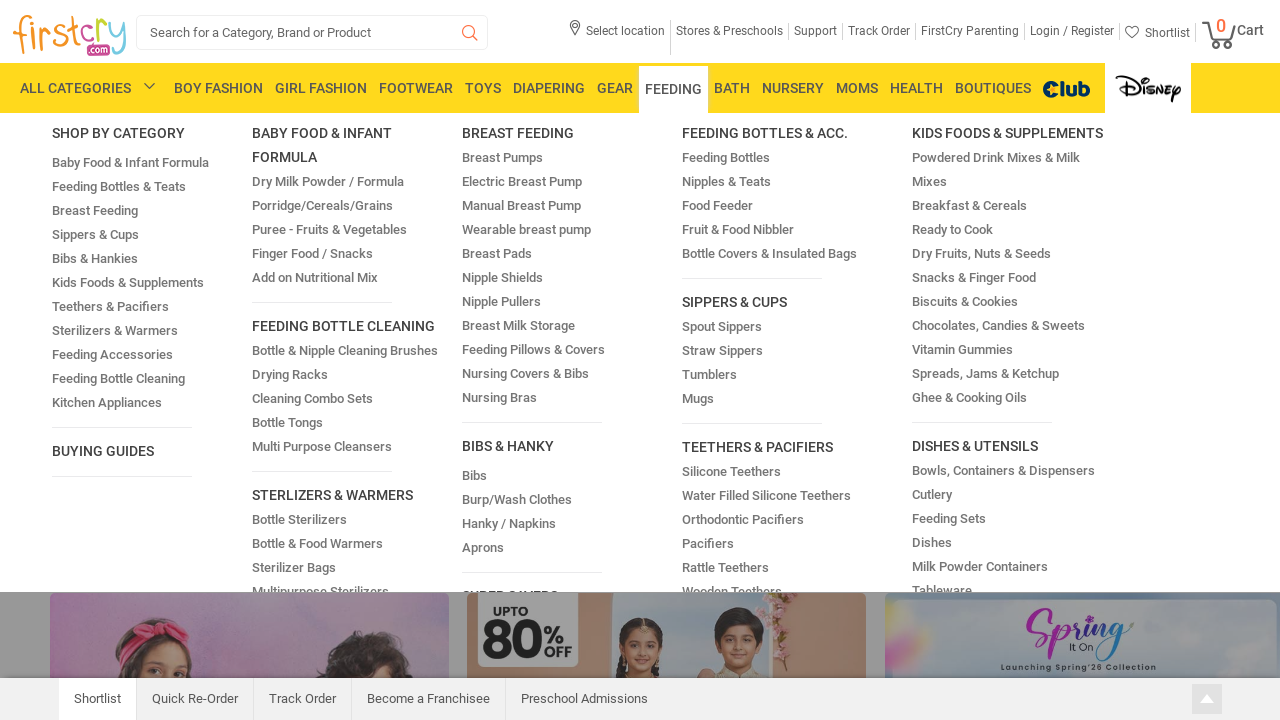

Hovered over Bath menu item to trigger hover effects at (732, 88) on xpath=//a[text()=' Bath']
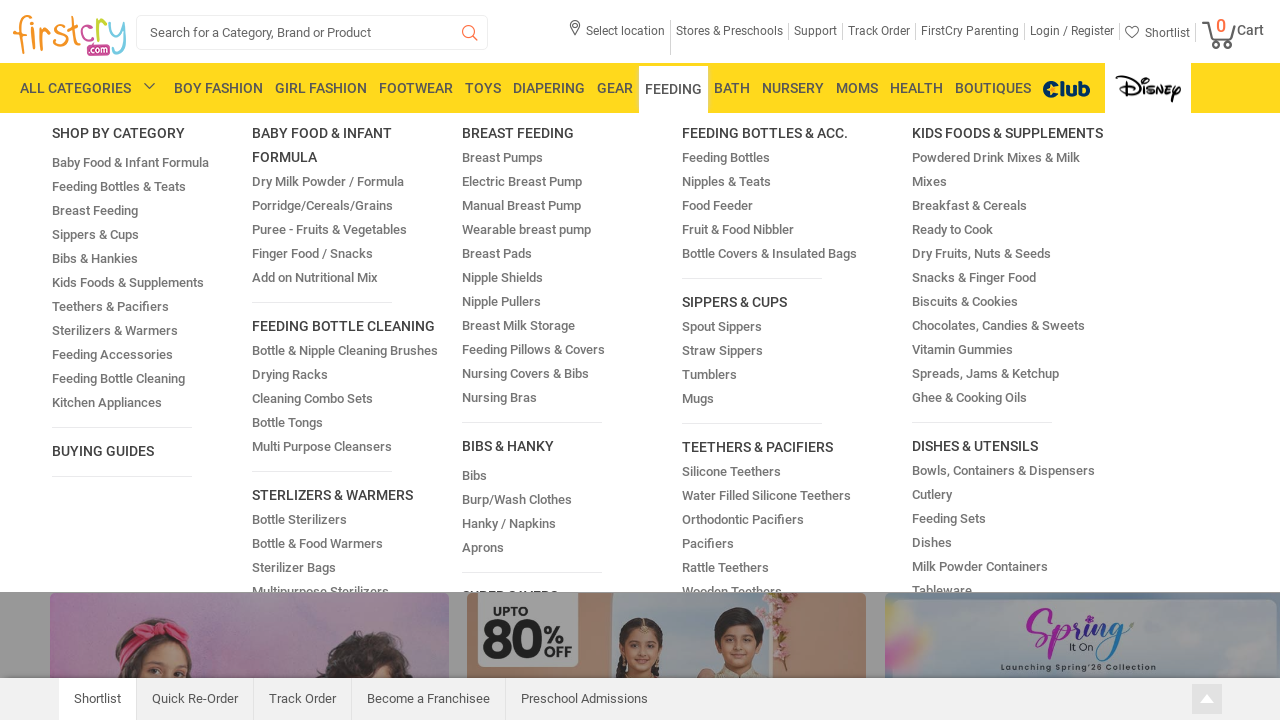

Waited 1 second for hover effects to display
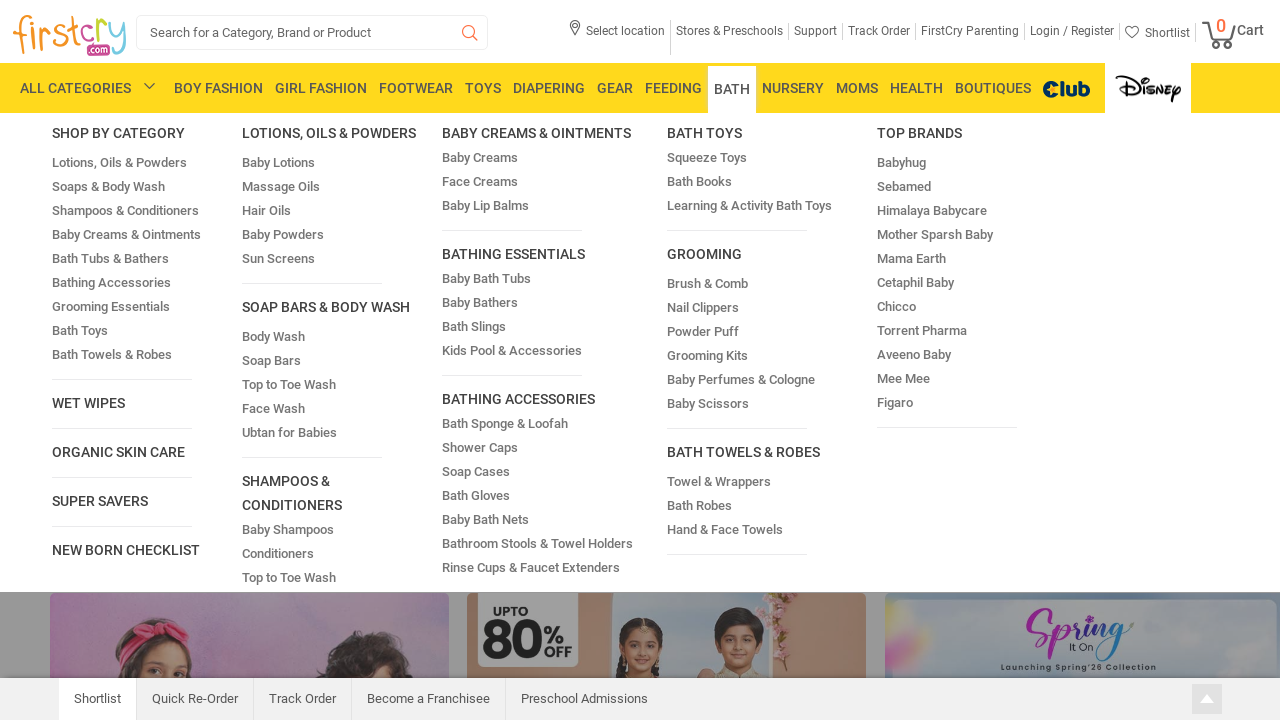

Hovered over Nursery menu item to trigger hover effects at (793, 88) on xpath=//a[text()=' Nursery']
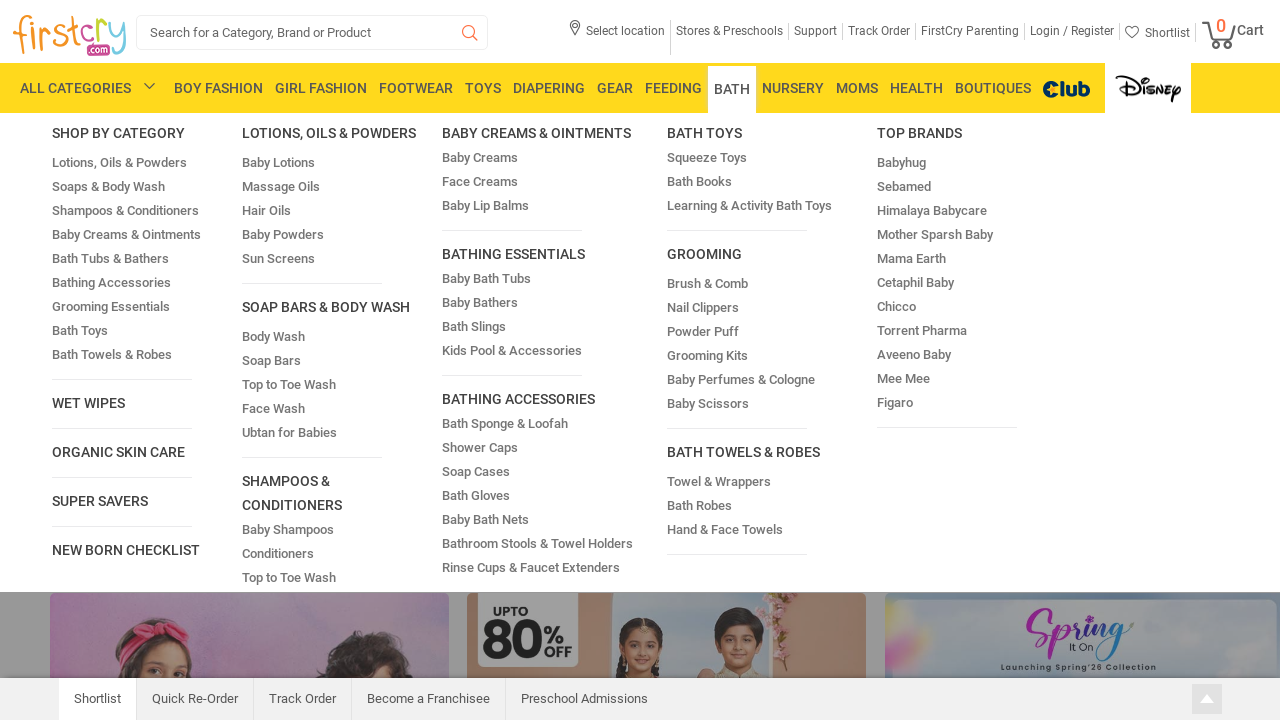

Waited 1 second for hover effects to display
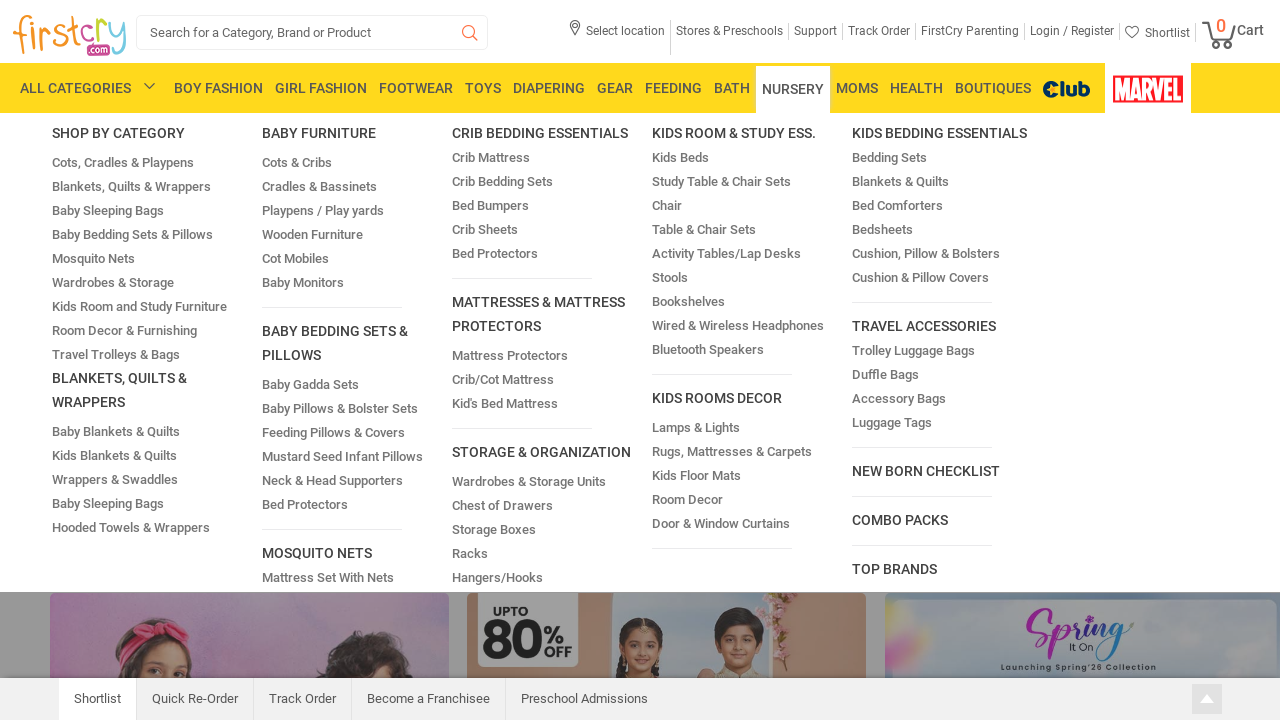

Hovered over Moms menu item to trigger hover effects at (857, 88) on xpath=//a[text()=' Moms']
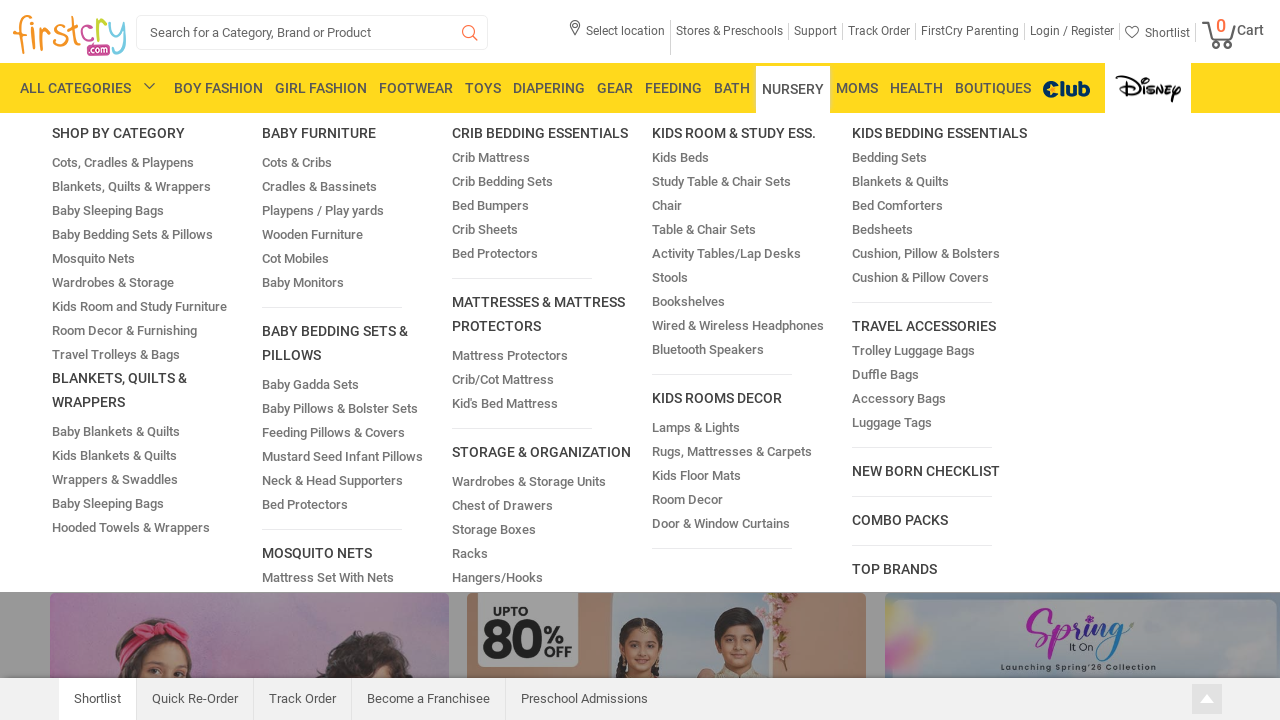

Waited 1 second for hover effects to display
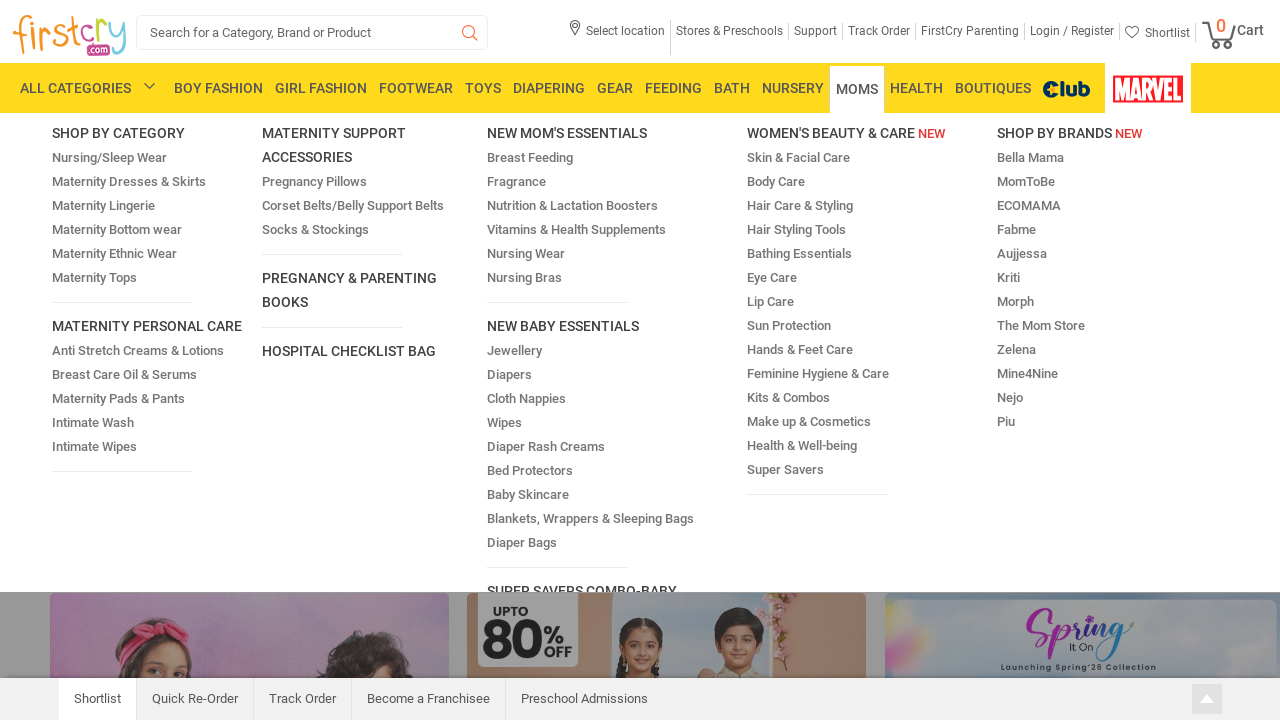

Hovered over Health menu item to trigger hover effects at (916, 88) on xpath=//a[text()=' Health']
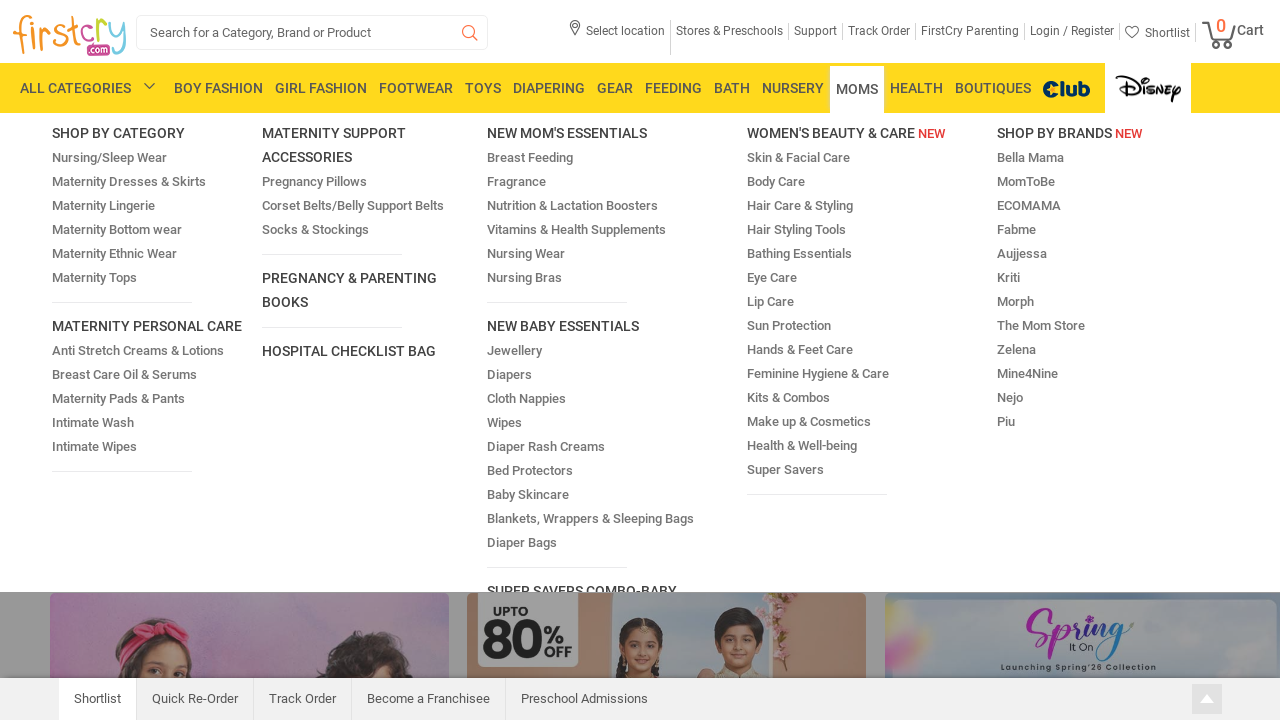

Waited 1 second for hover effects to display
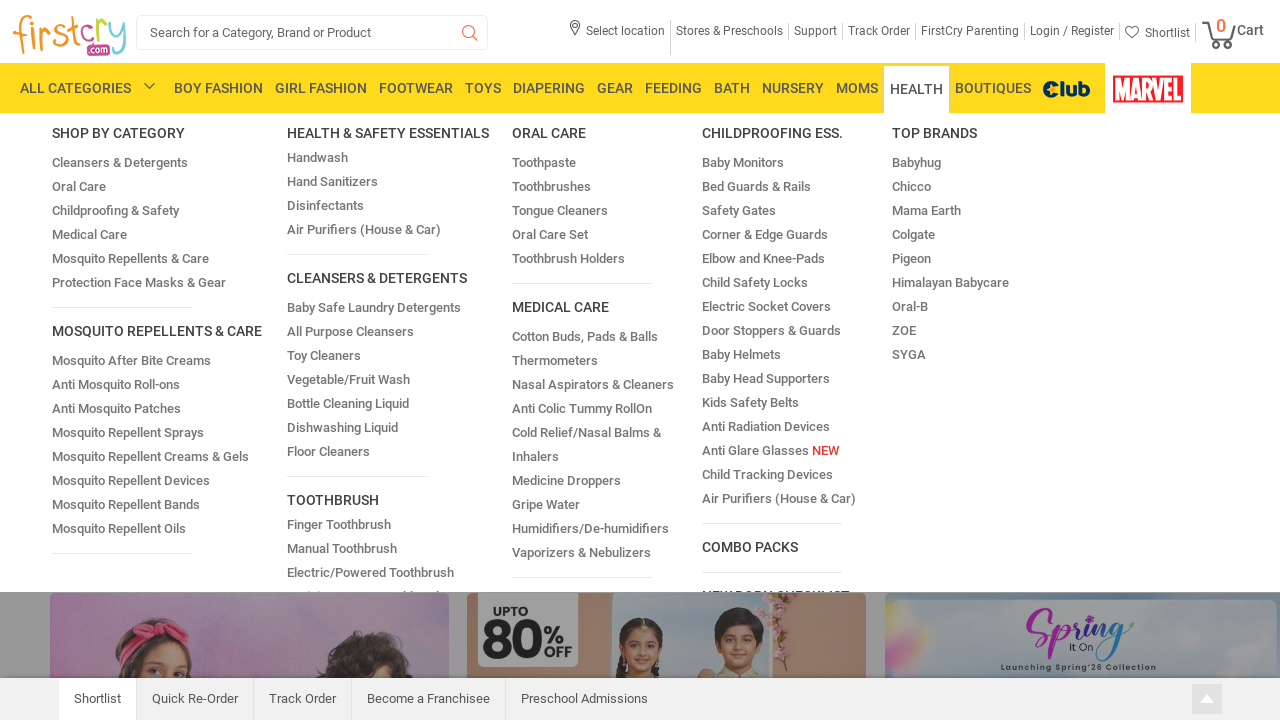

Hovered over Boutiques menu item to trigger hover effects at (993, 88) on xpath=//a[text()=' Boutiques']
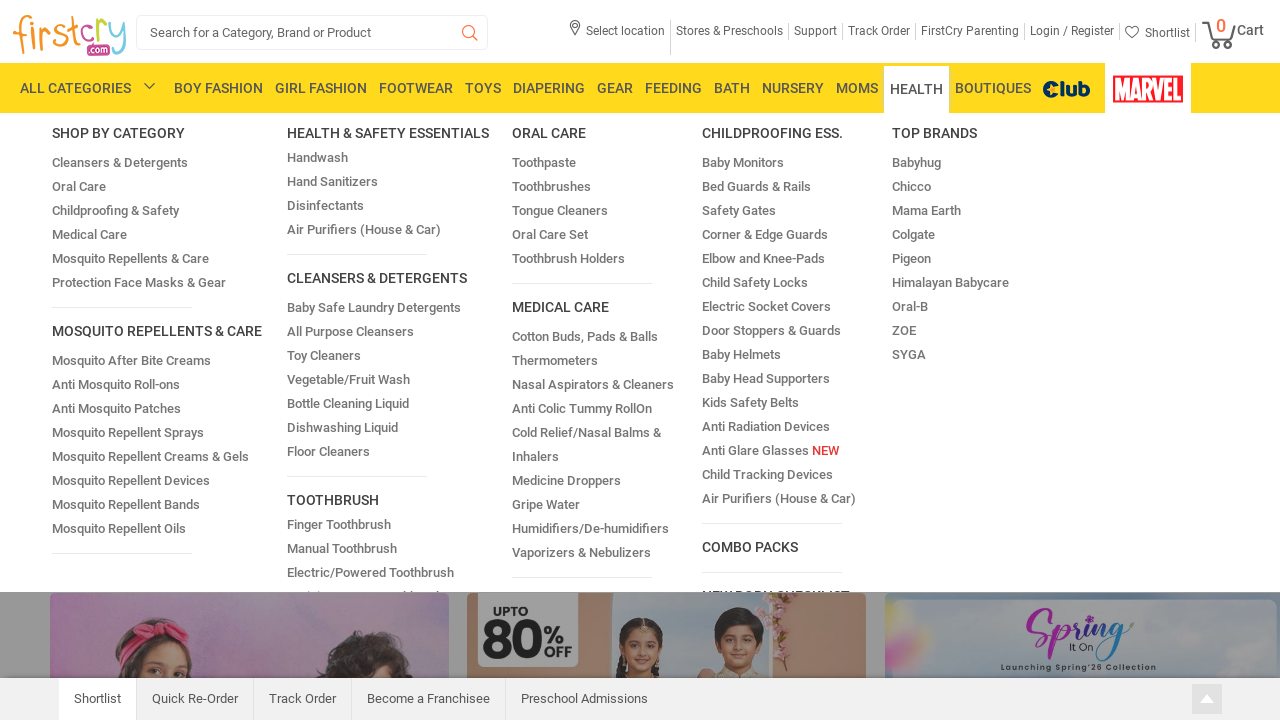

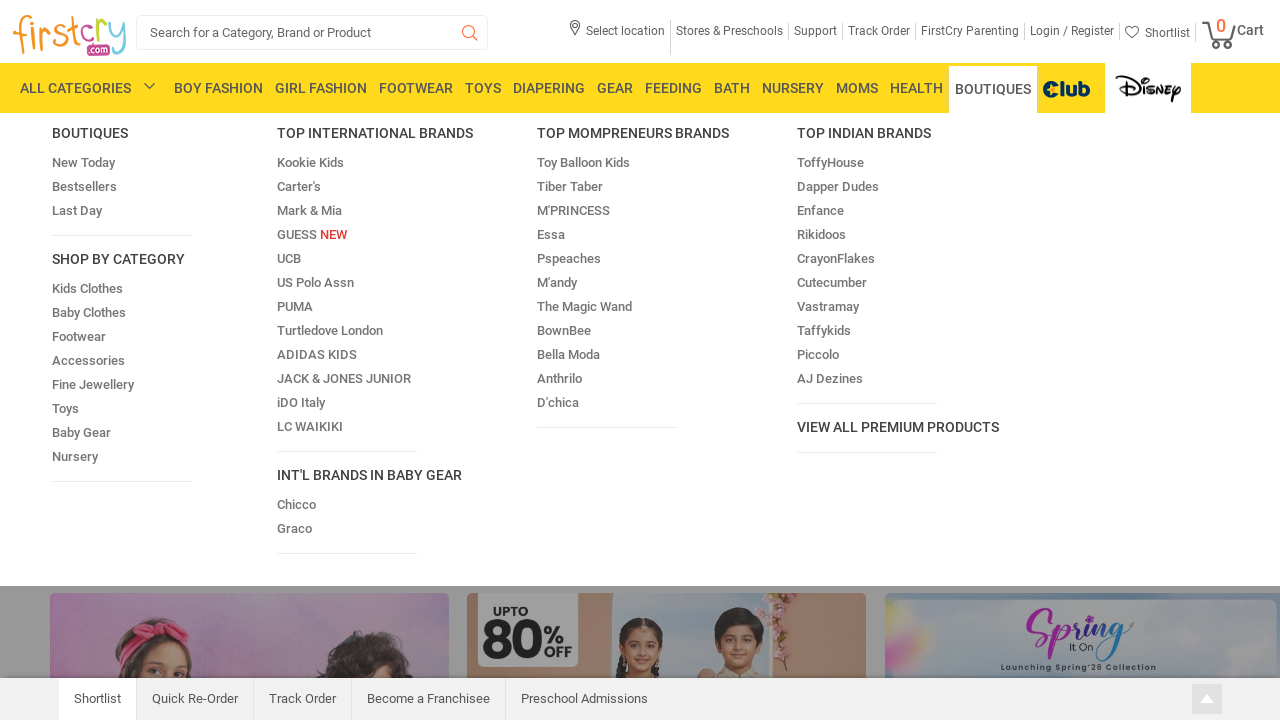